Verifies that the "Mouse Hover" text is displayed correctly on the page by locating the element and checking its text content.

Starting URL: https://rahulshettyacademy.com/AutomationPractice/

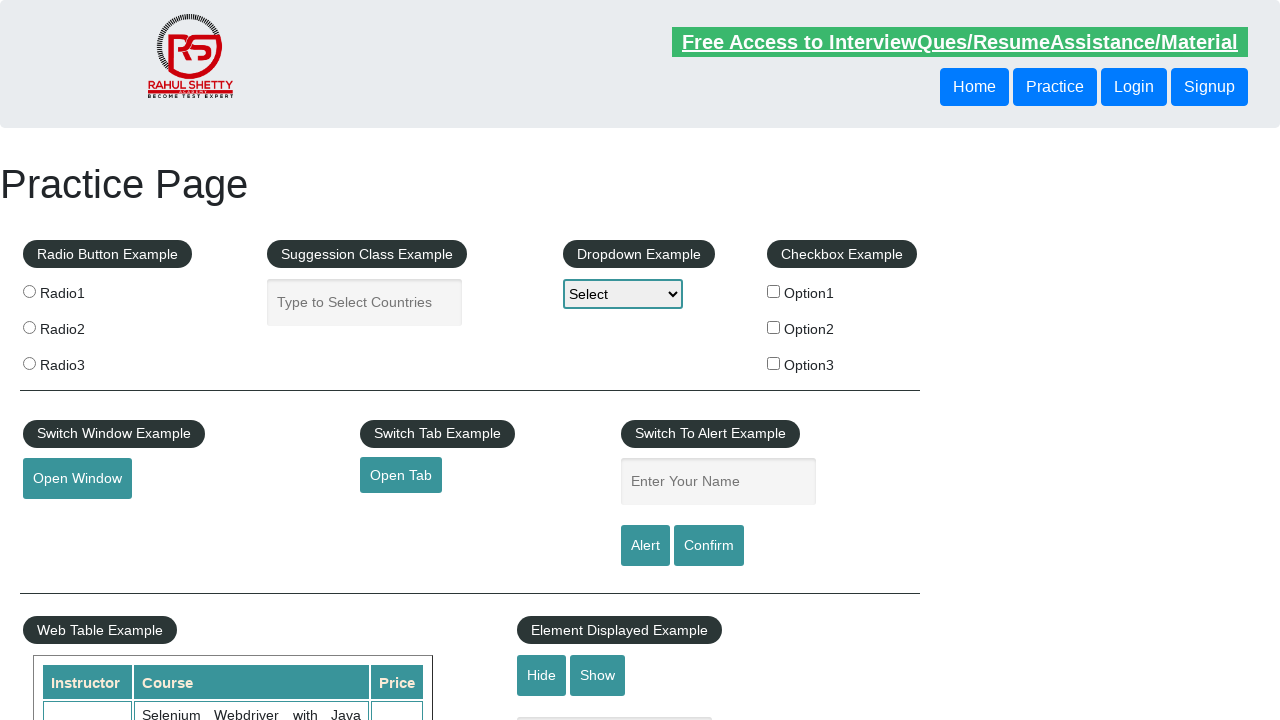

Navigated to AutomationPractice page
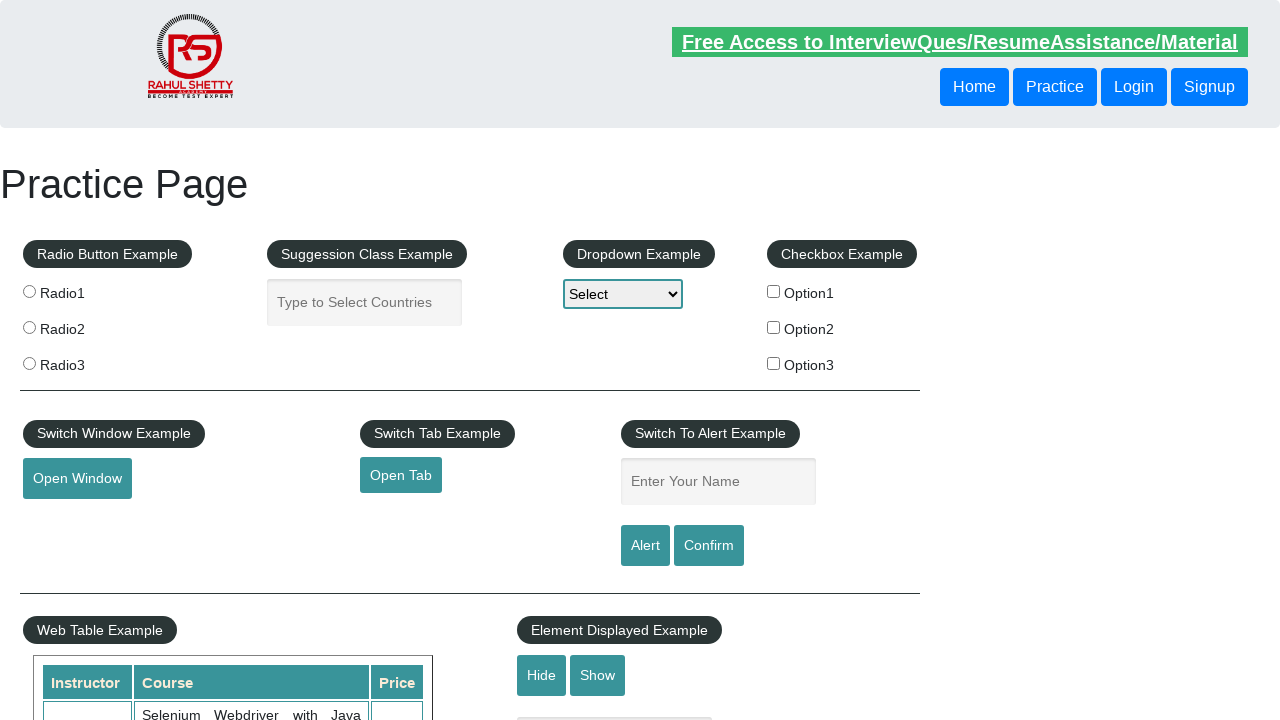

Located the Mouse Hover element
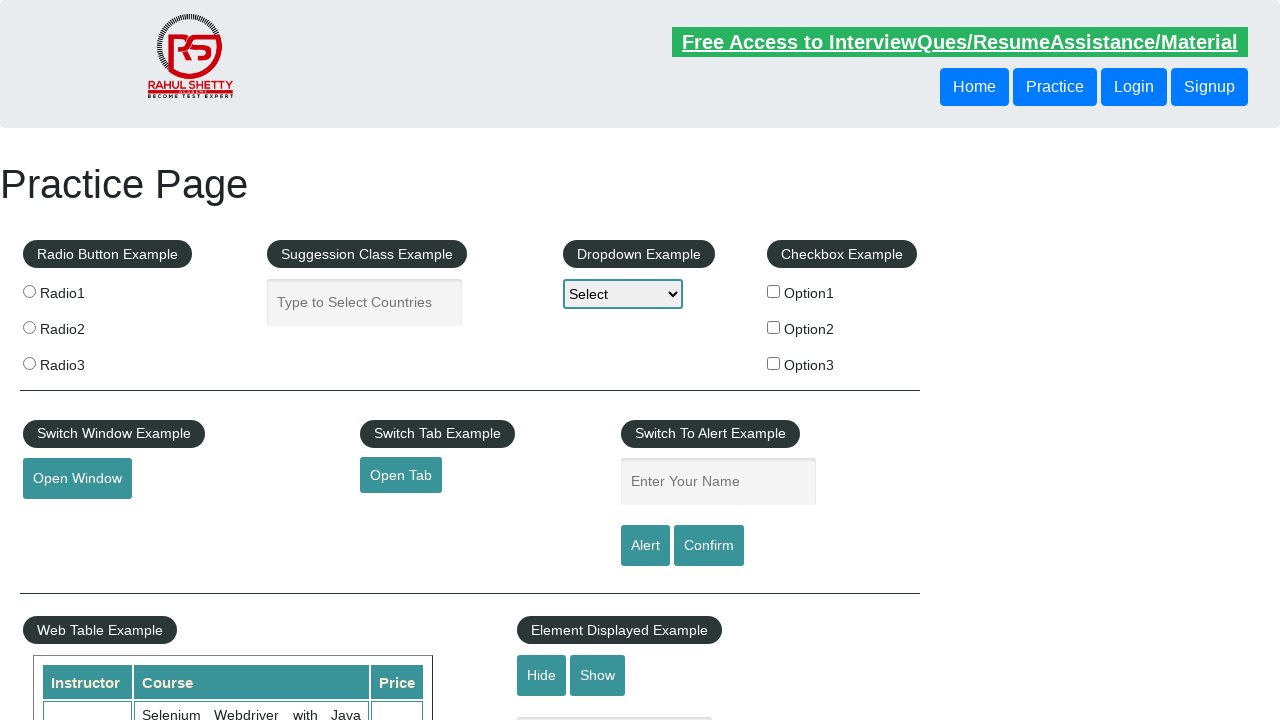

Mouse Hover element became visible
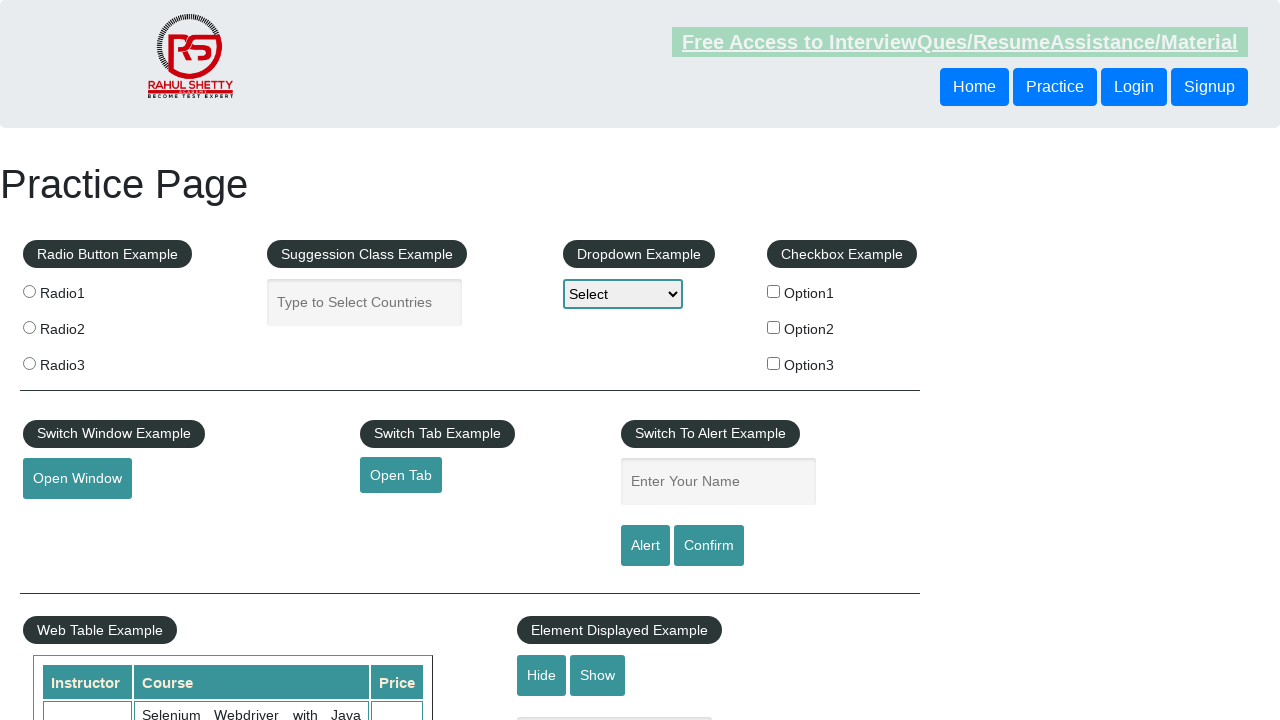

Retrieved text content: 'Mouse Hover'
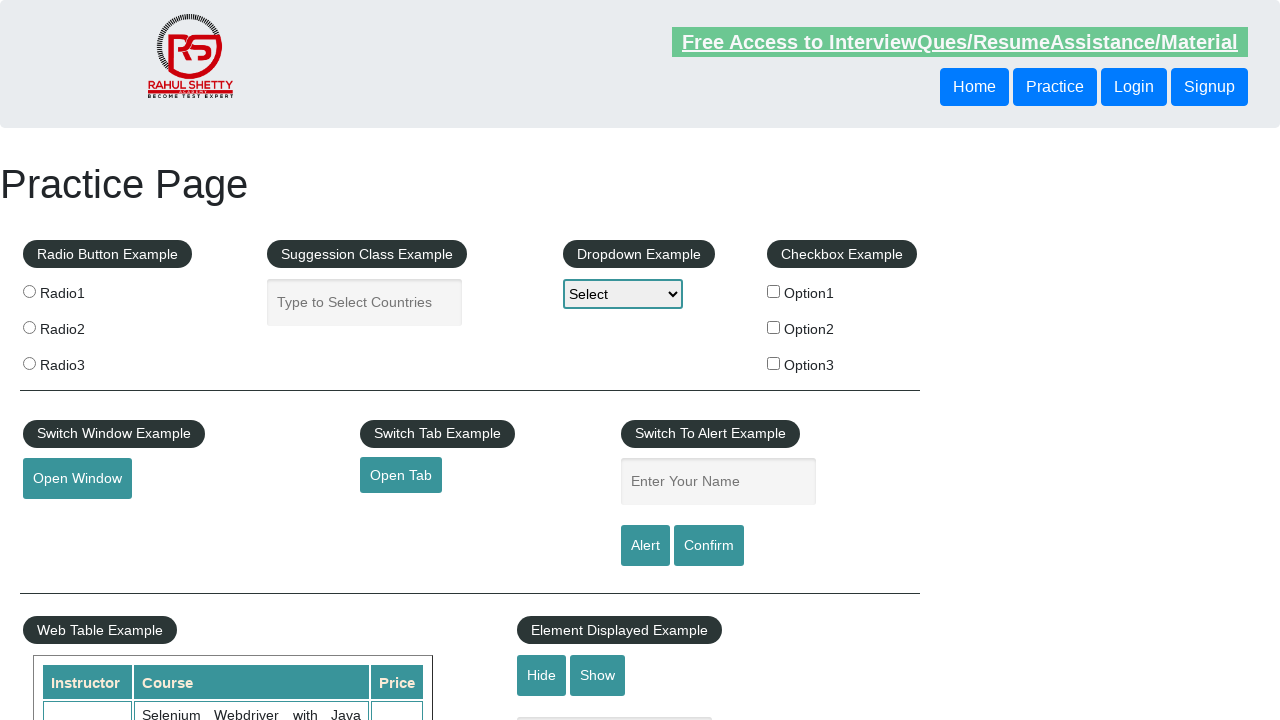

Verified that text content matches 'Mouse Hover'
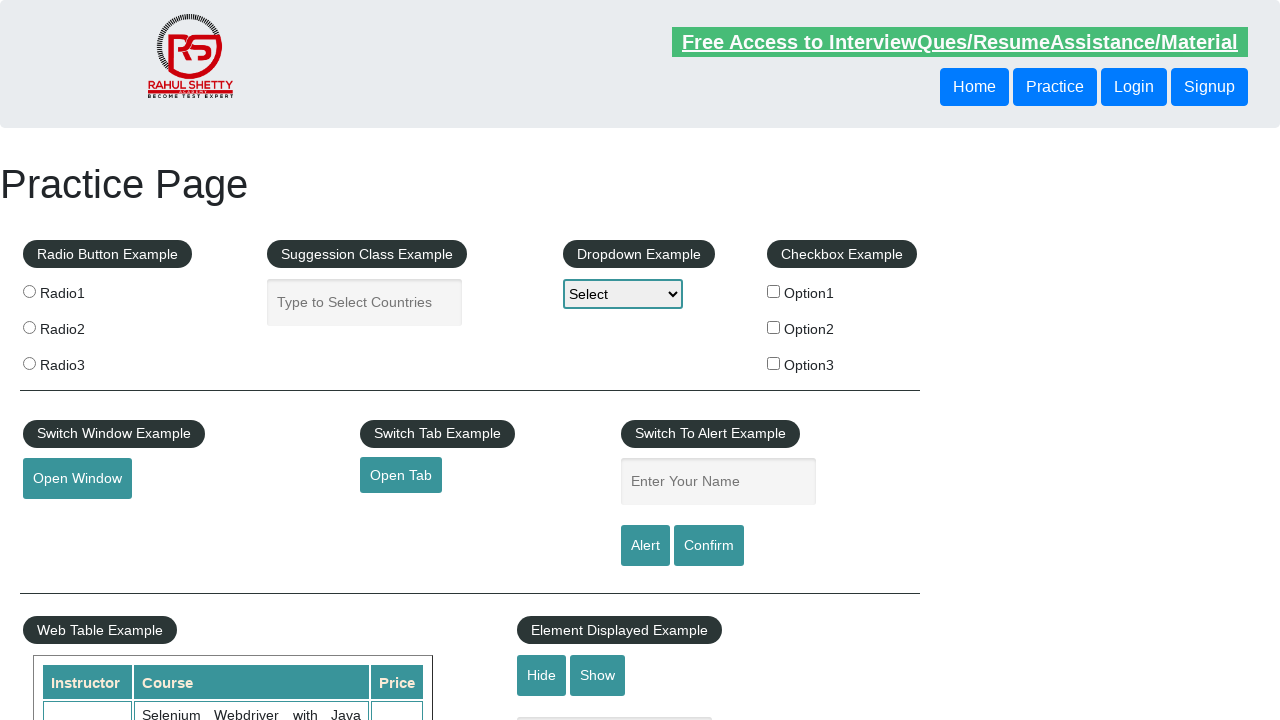

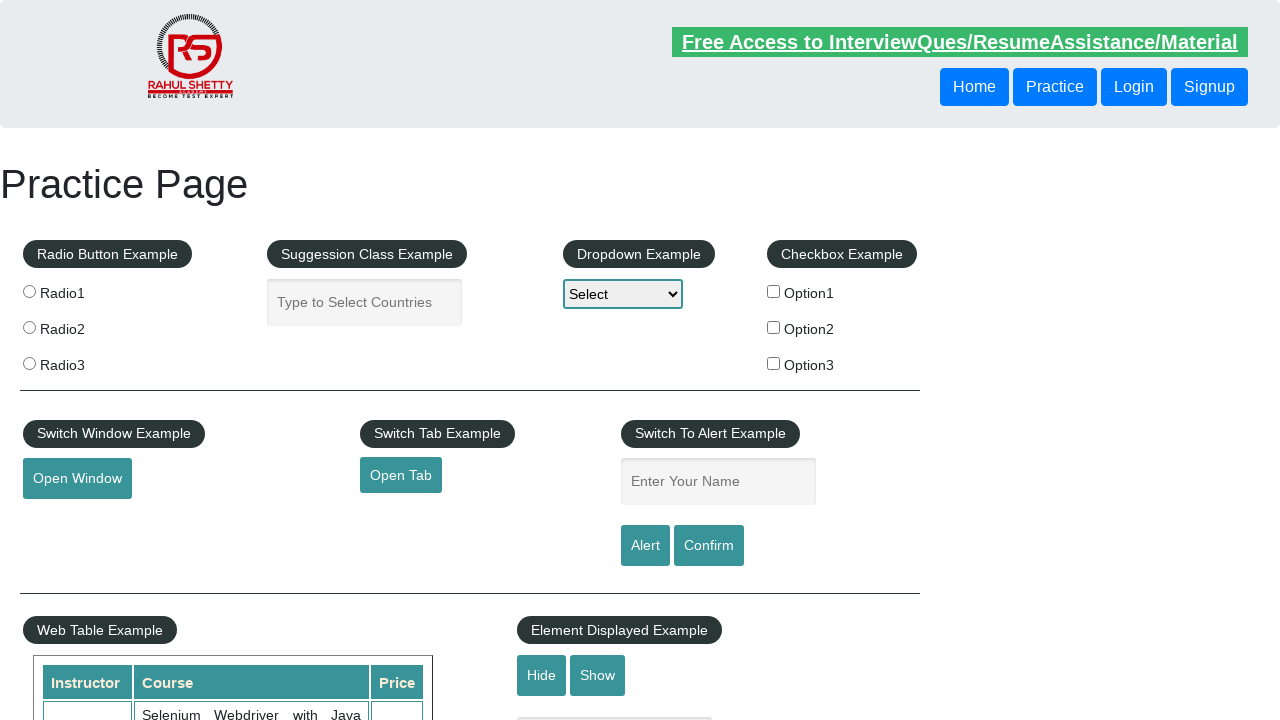